Tests dynamic element visibility by waiting for a button to become clickable after page load and then clicking it

Starting URL: https://demoqa.com/dynamic-properties

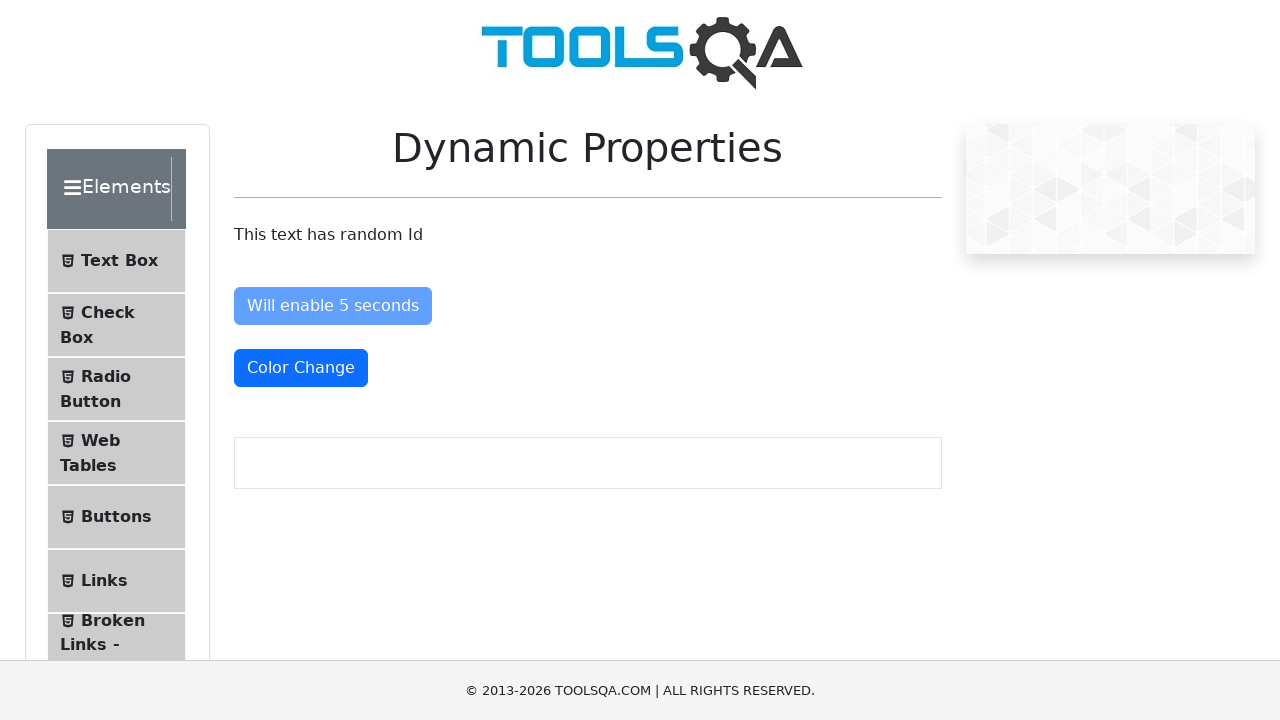

Waited for dynamic button to become visible (timeout 30s)
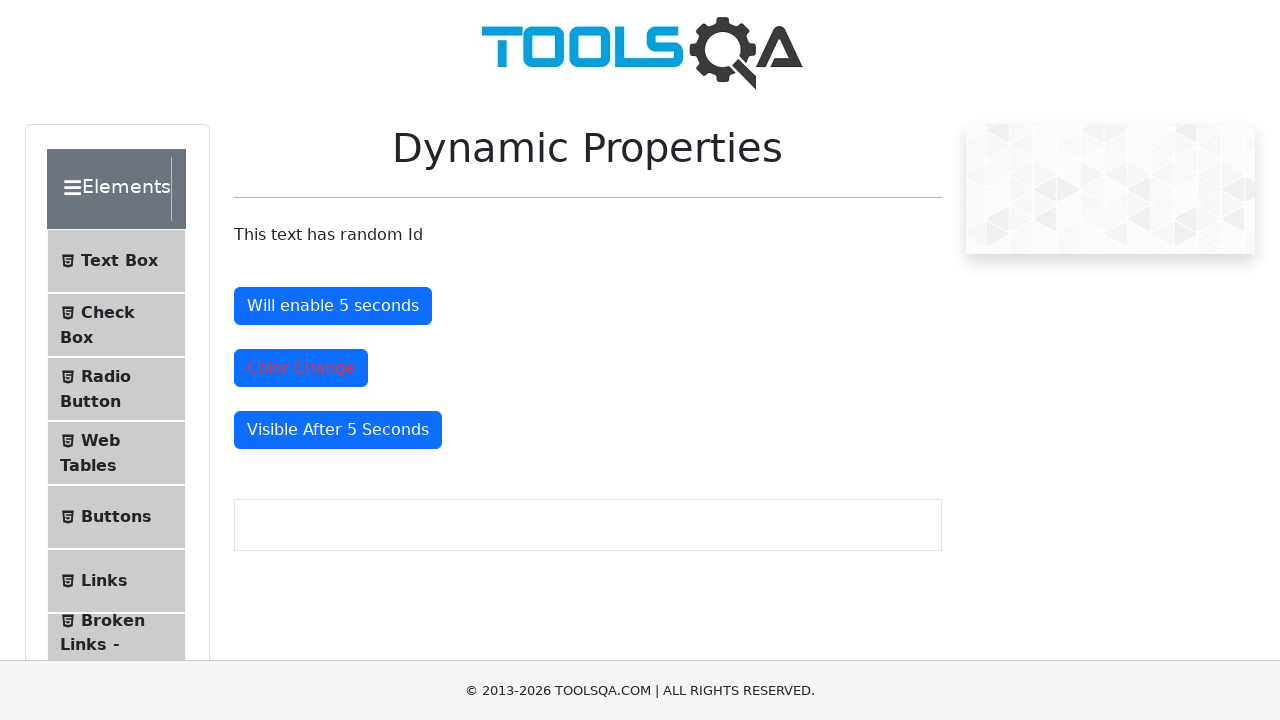

Clicked the dynamically appearing button at (338, 430) on button#visibleAfter
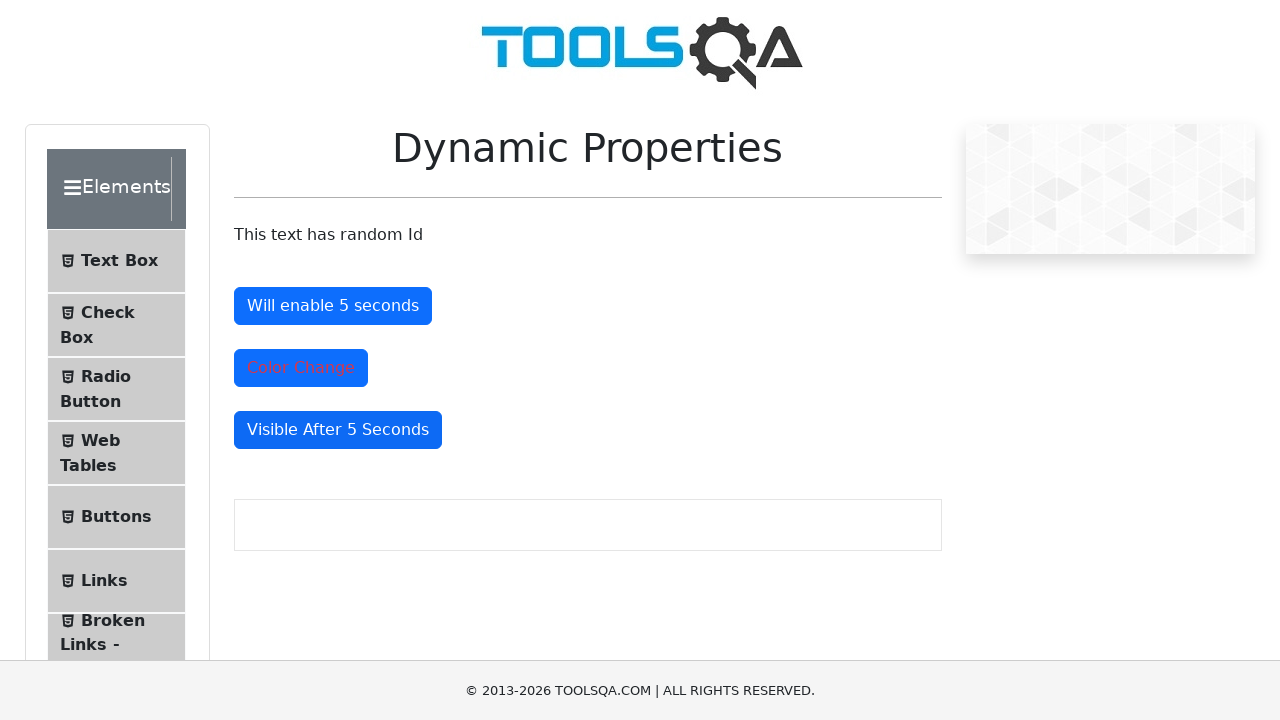

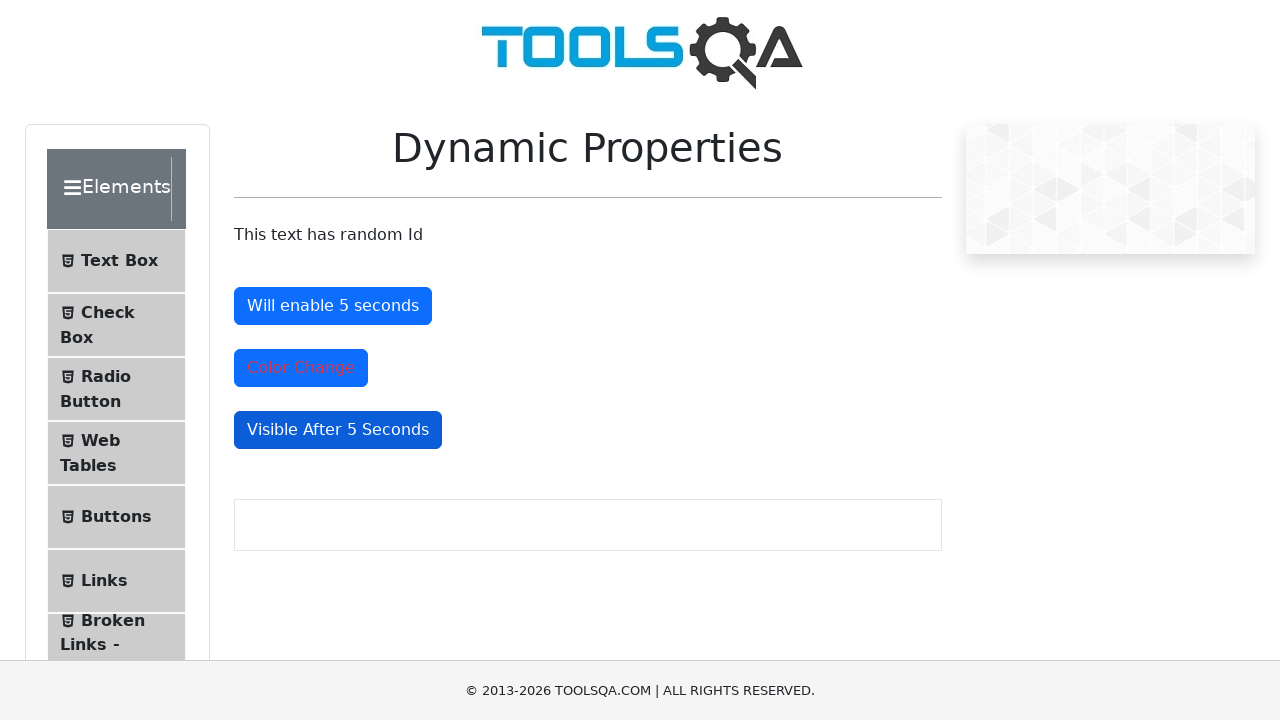